Tests the ParaBank registration form by filling out all required fields including personal information, address, and account credentials, then submitting the form.

Starting URL: https://parabank.parasoft.com/parabank/register.htm

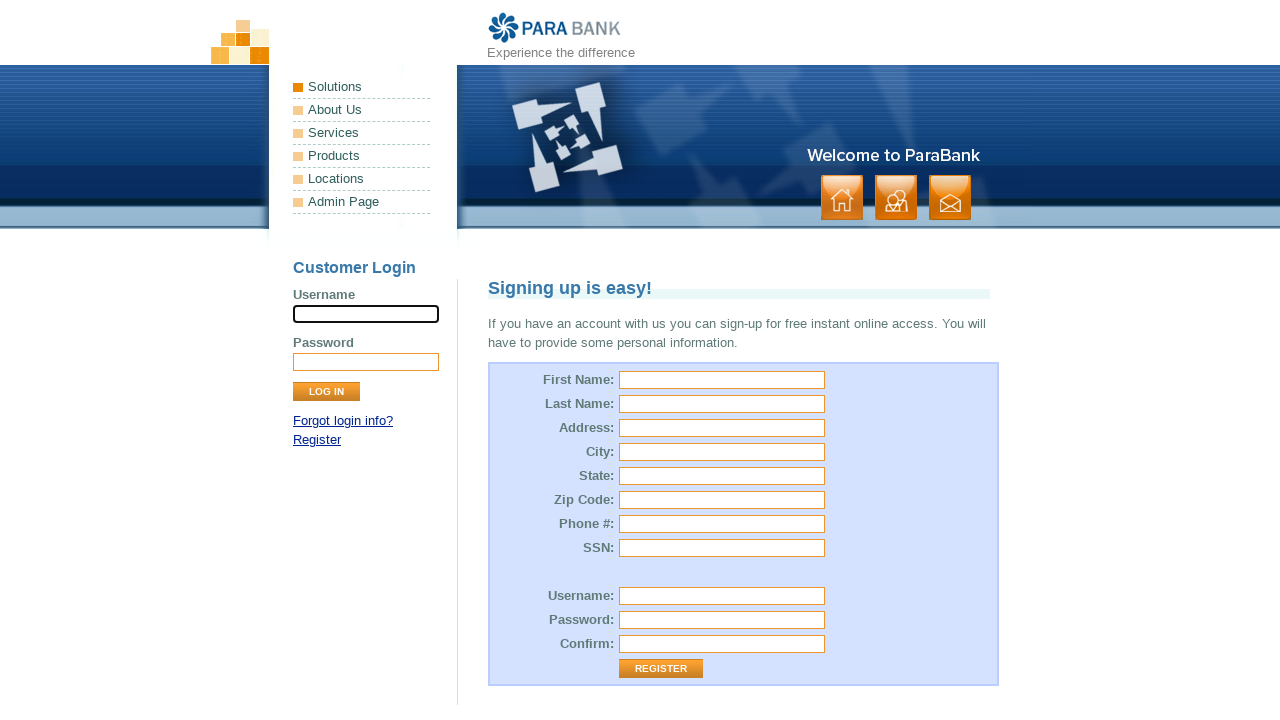

Filled first name field with 'Marcus' on input[name='customer.firstName']
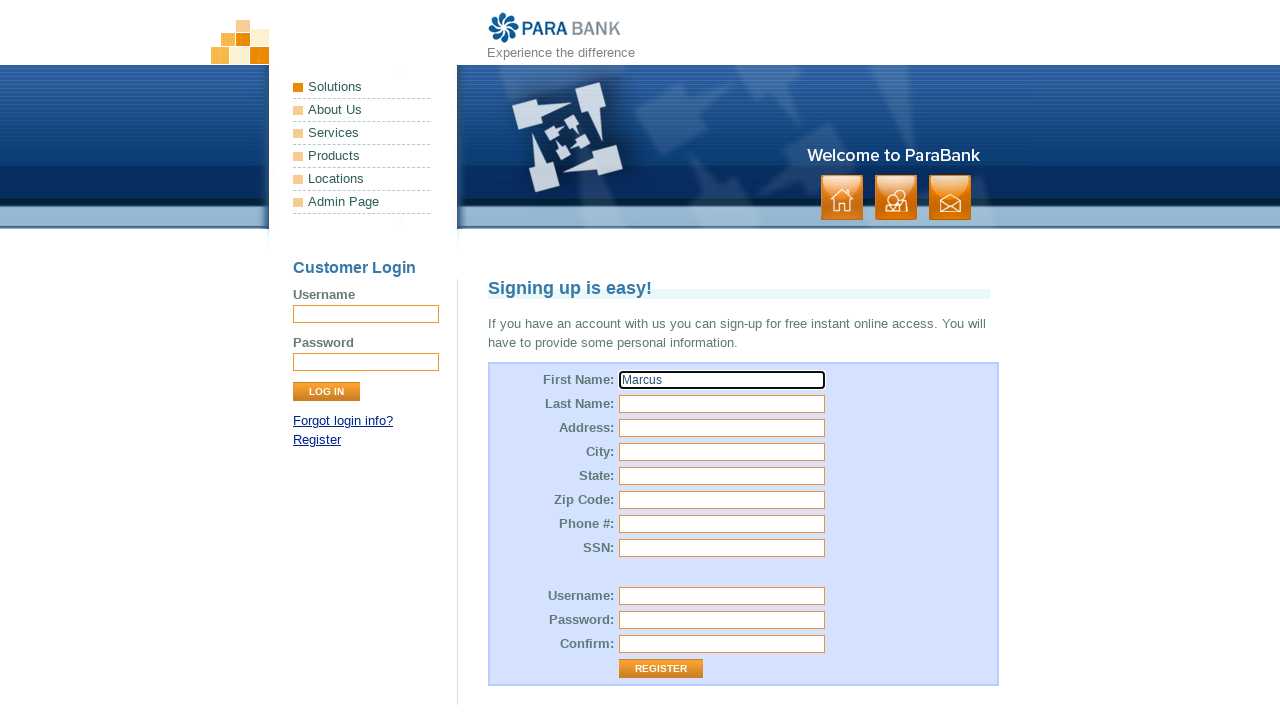

Filled last name field with 'Thompson' on #customer\.lastName
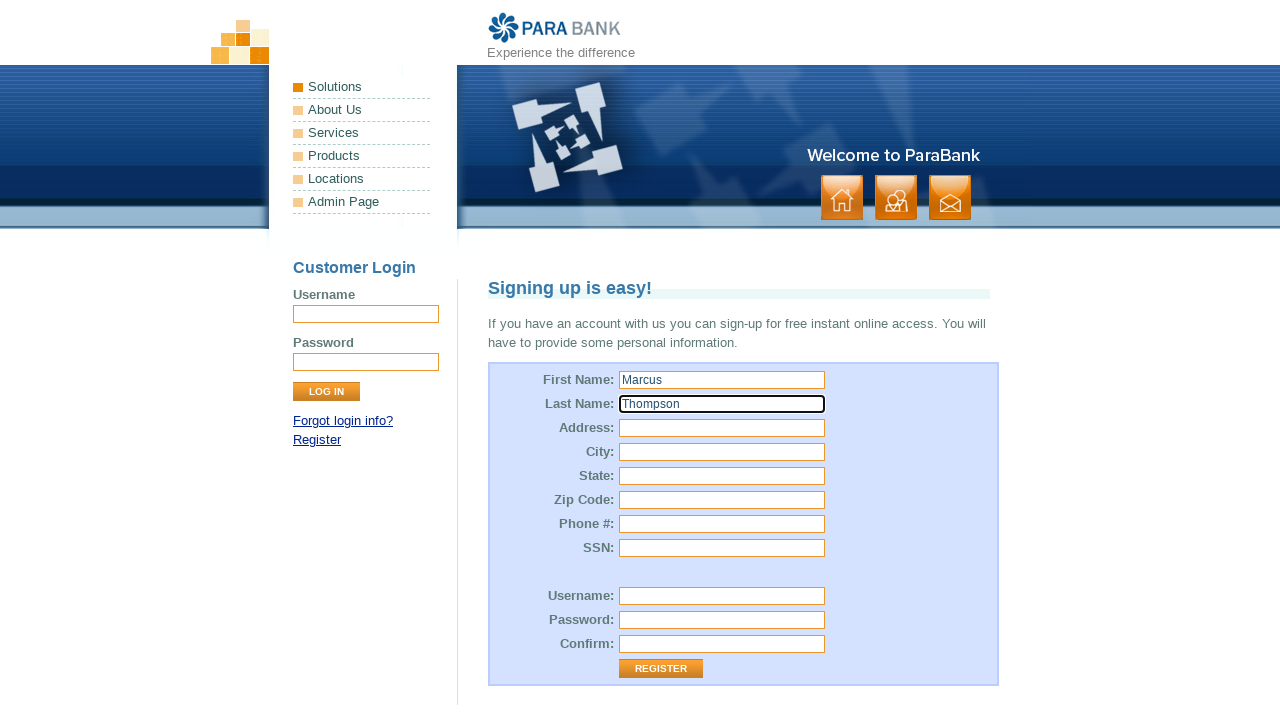

Filled street address field with '742 Maple Avenue' on #customer\.address\.street
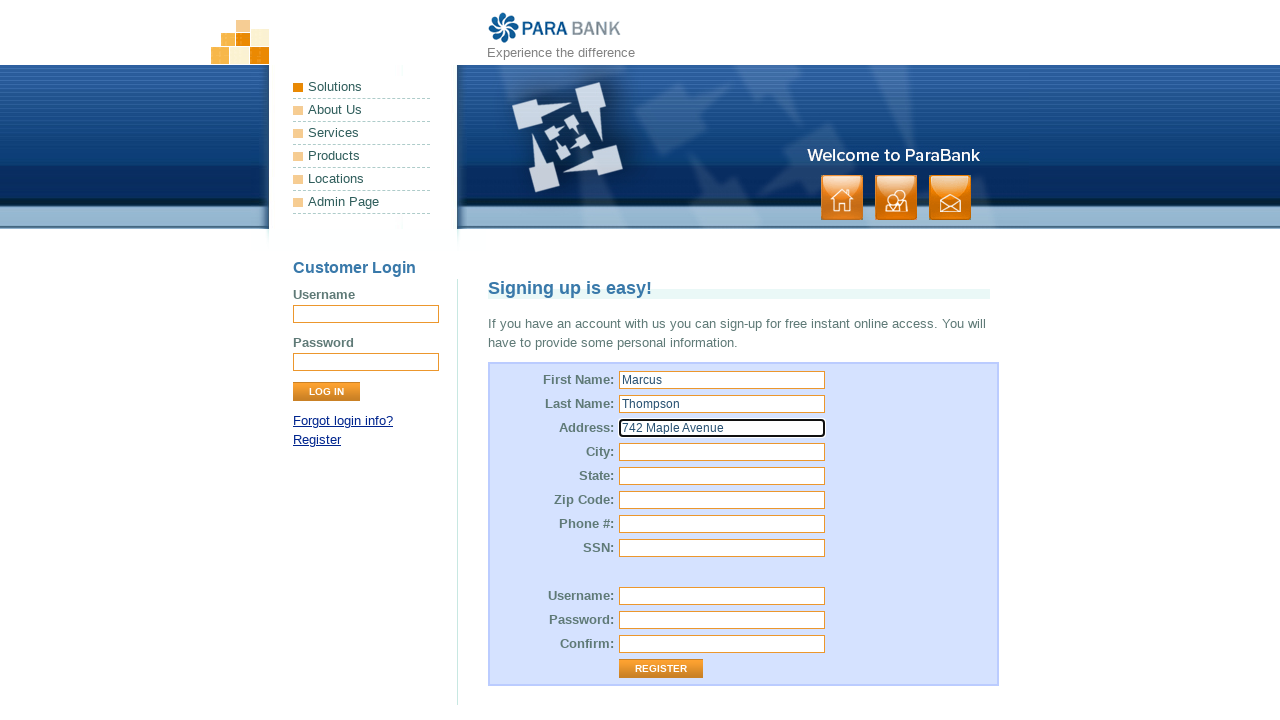

Filled city field with 'Arlington' on input[name='customer.address.city']
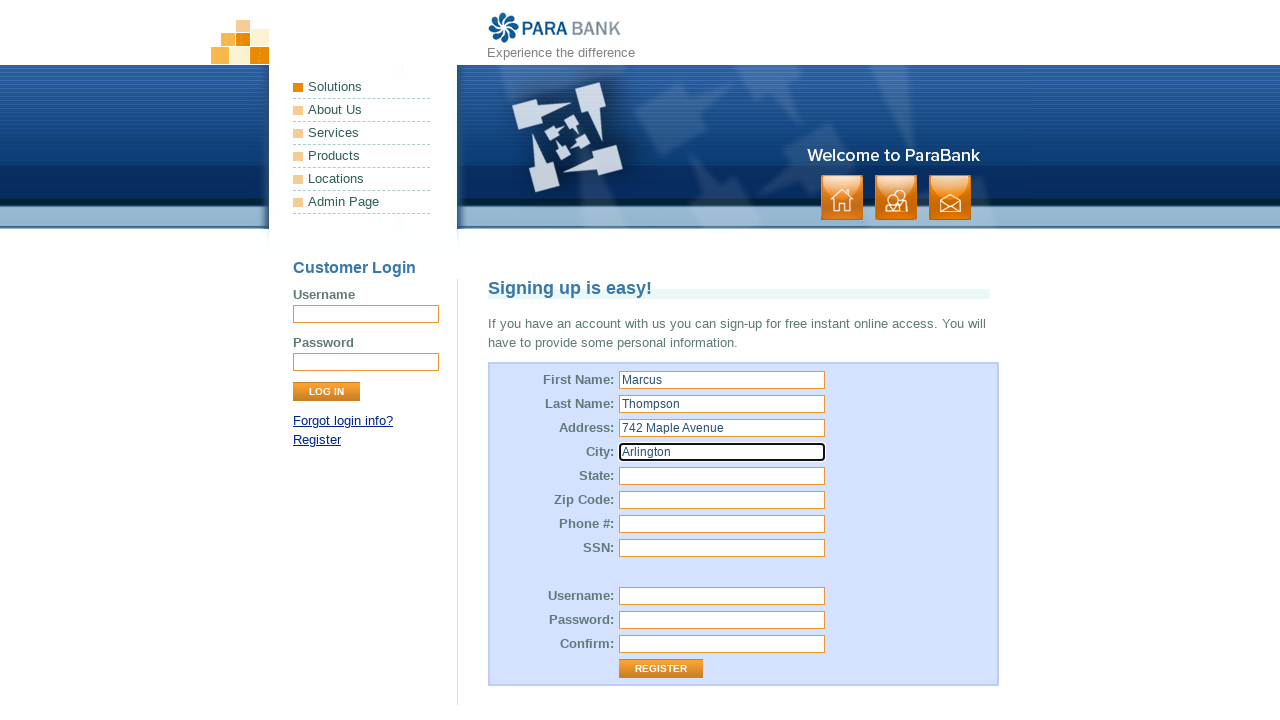

Filled state field with 'TX' on #customer\.address\.state
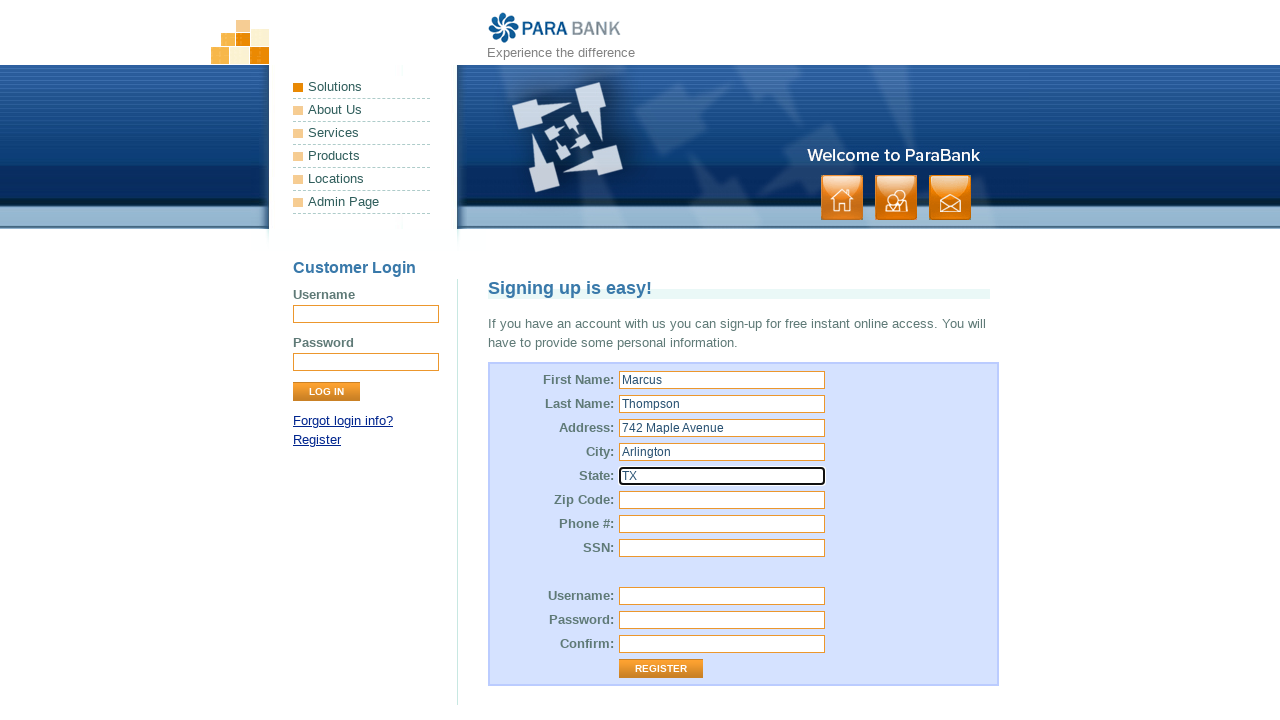

Filled zip code field with '75001' on #customer\.address\.zipCode
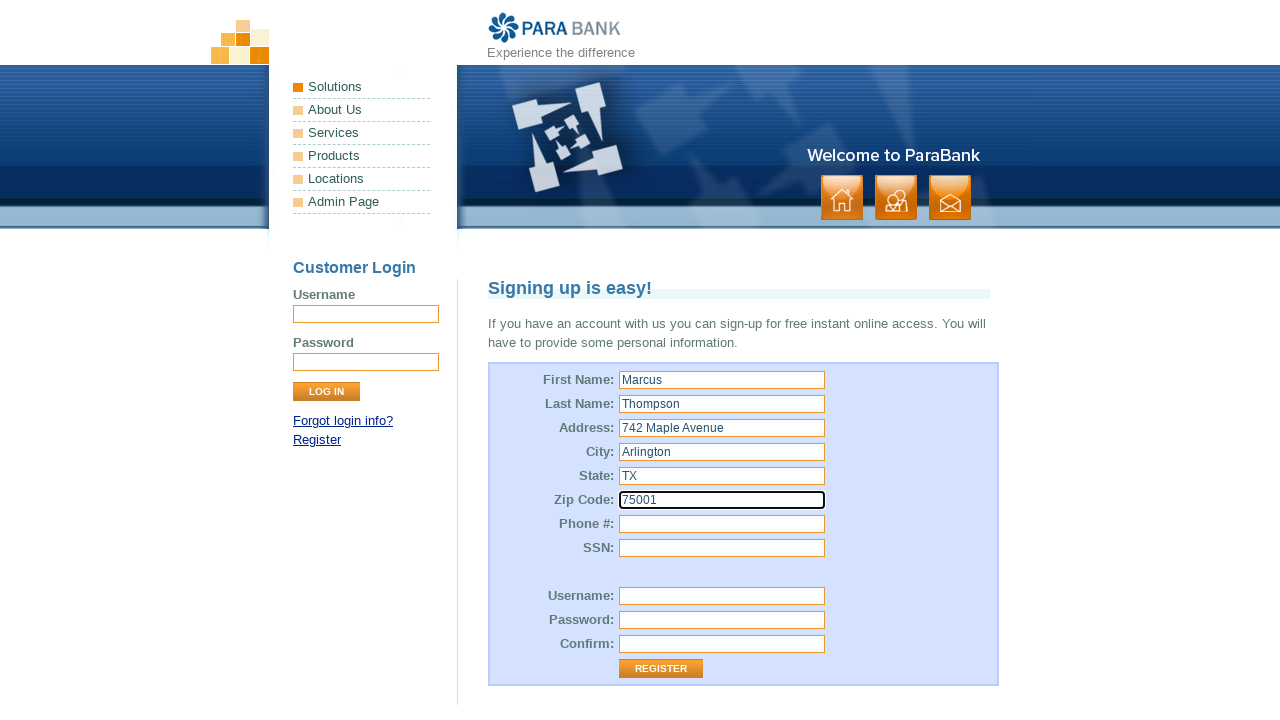

Filled phone number field with '555-867-5309' on #customer\.phoneNumber
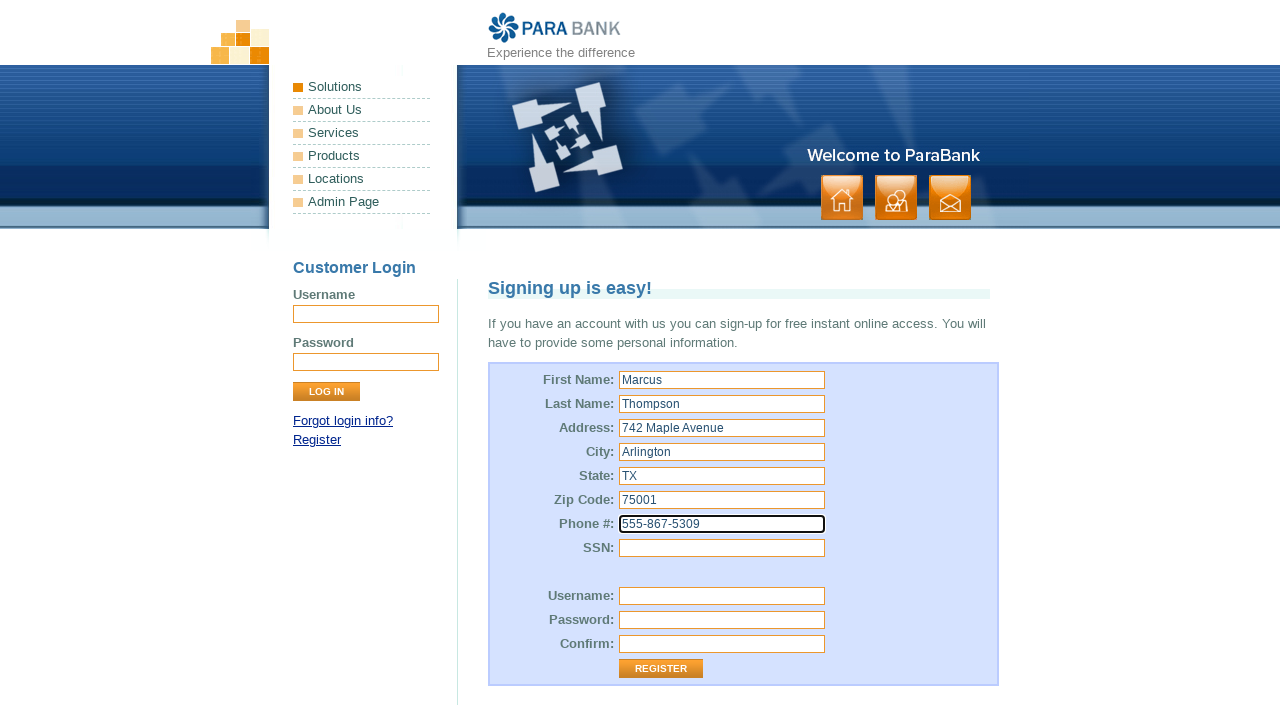

Filled SSN field with '987-65-4321' on #customer\.ssn
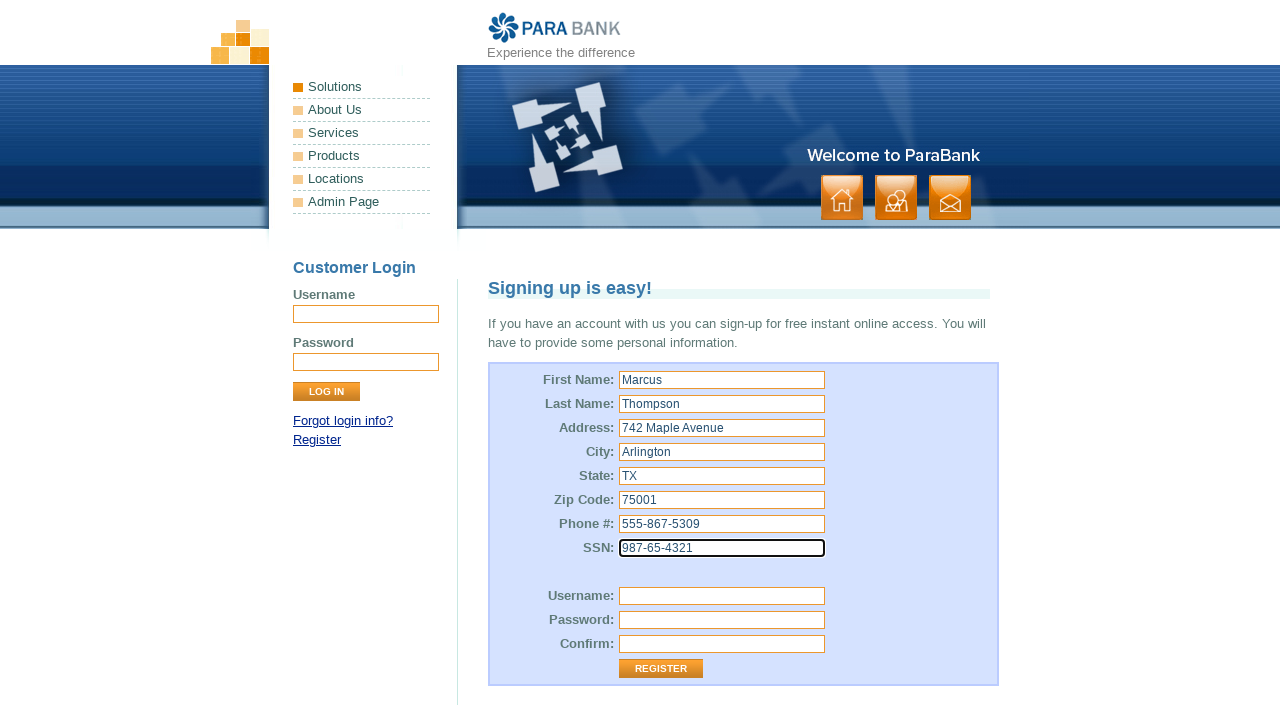

Filled username field with 'mthompson2024' on input[name='customer.username']
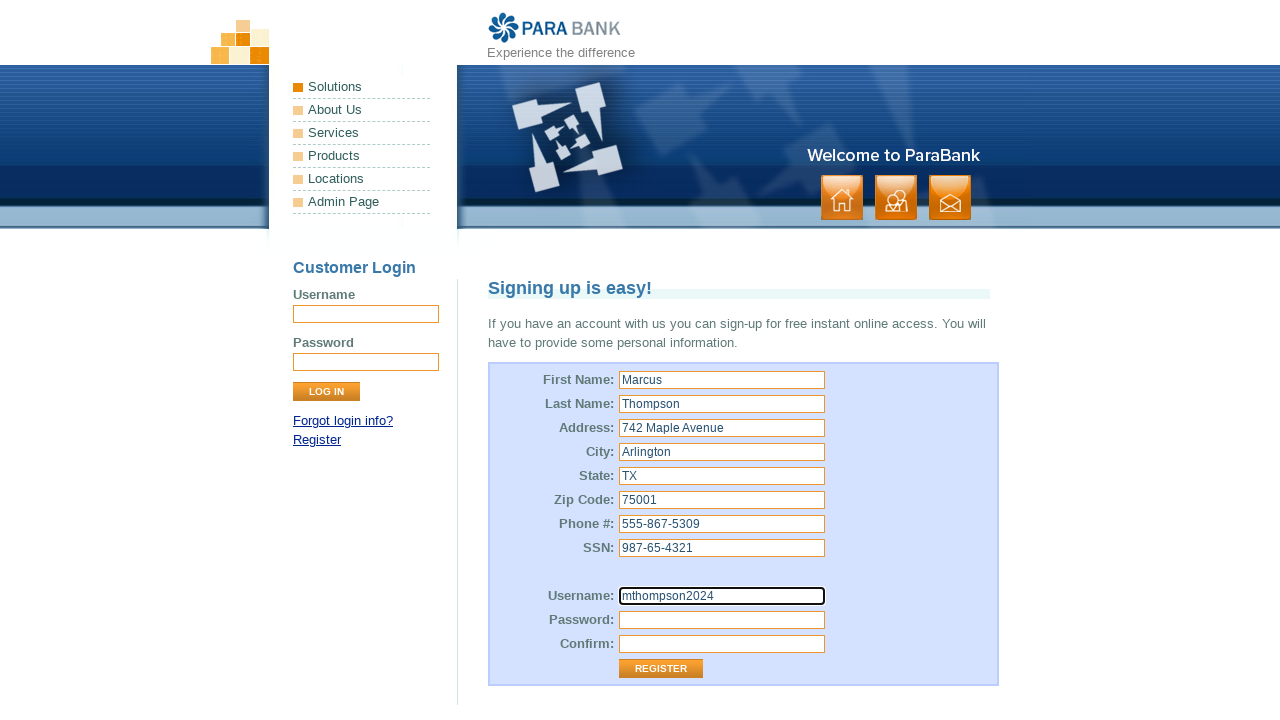

Filled password field with 'SecurePass#789!' on input[name='customer.password']
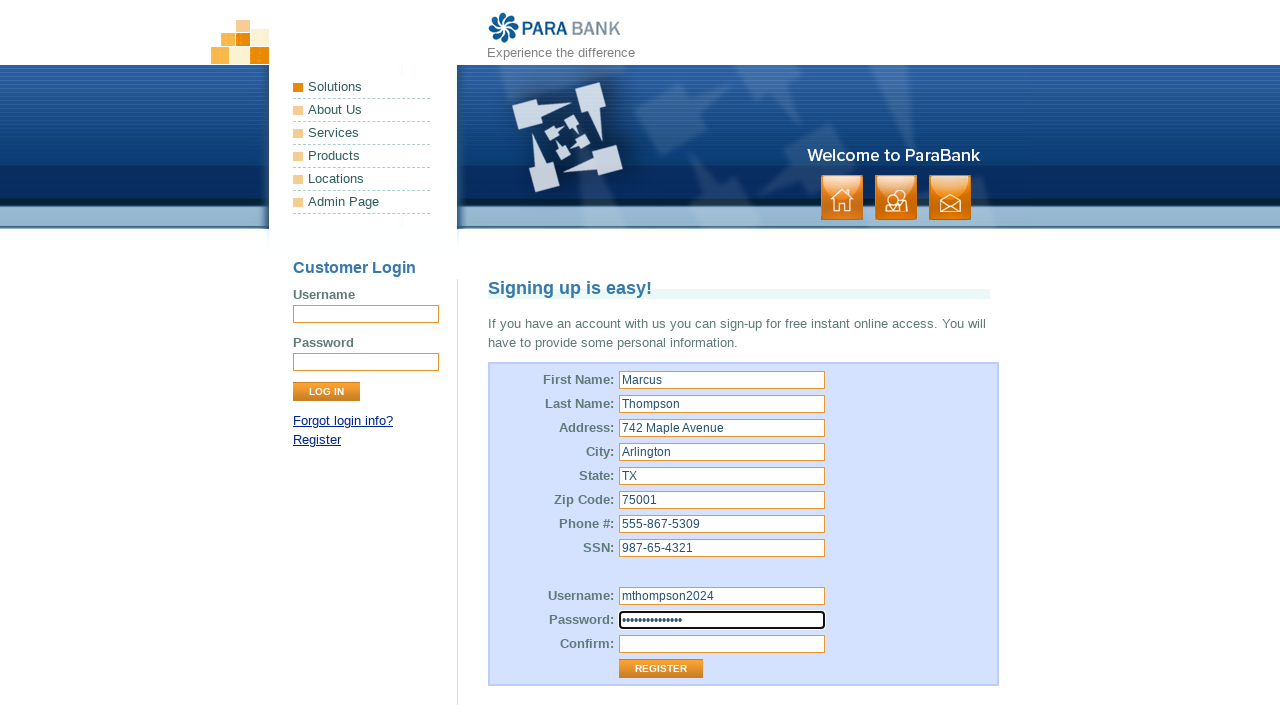

Filled confirm password field with 'SecurePass#789!' on #repeatedPassword
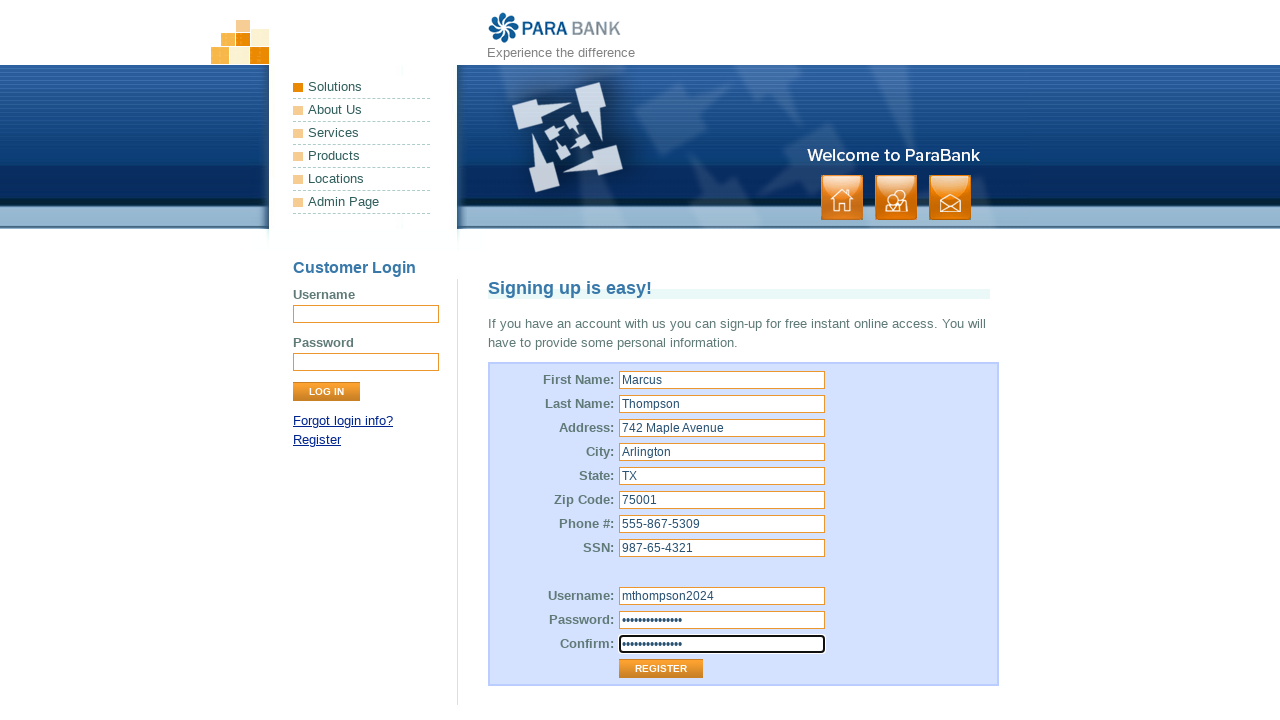

Clicked register button to submit the form at (896, 198) on .button
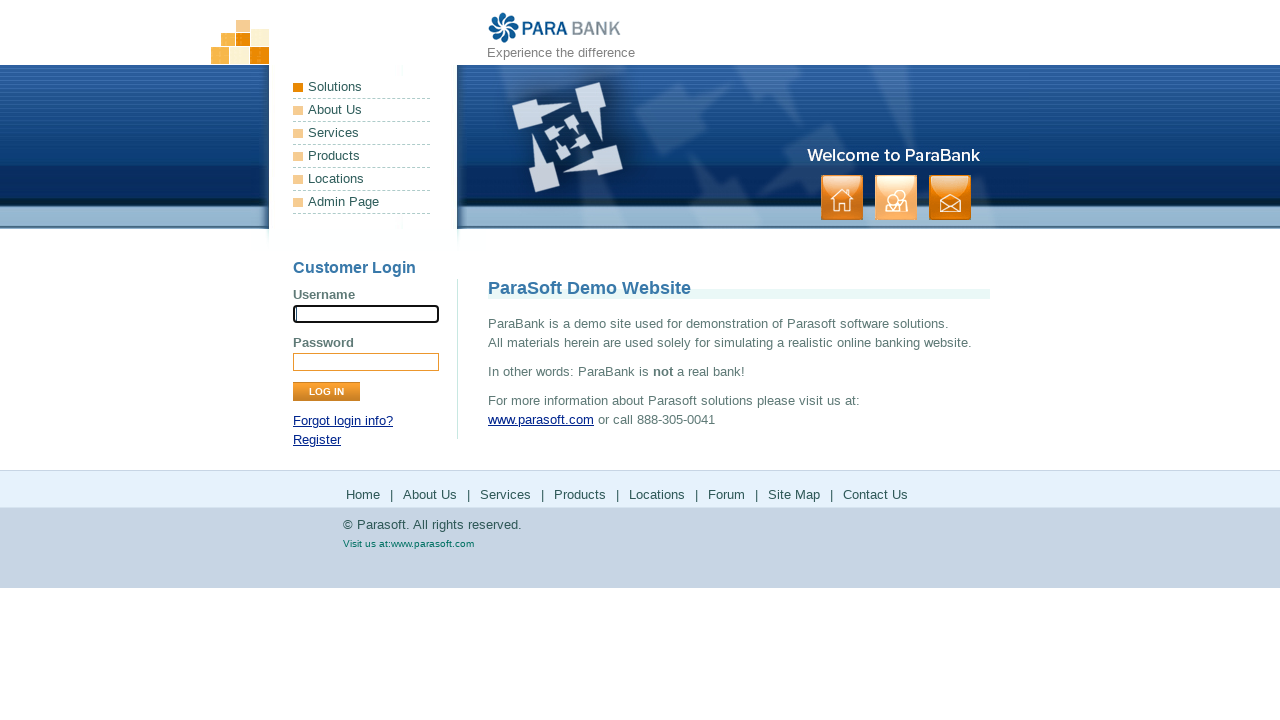

Waited for page to load after form submission
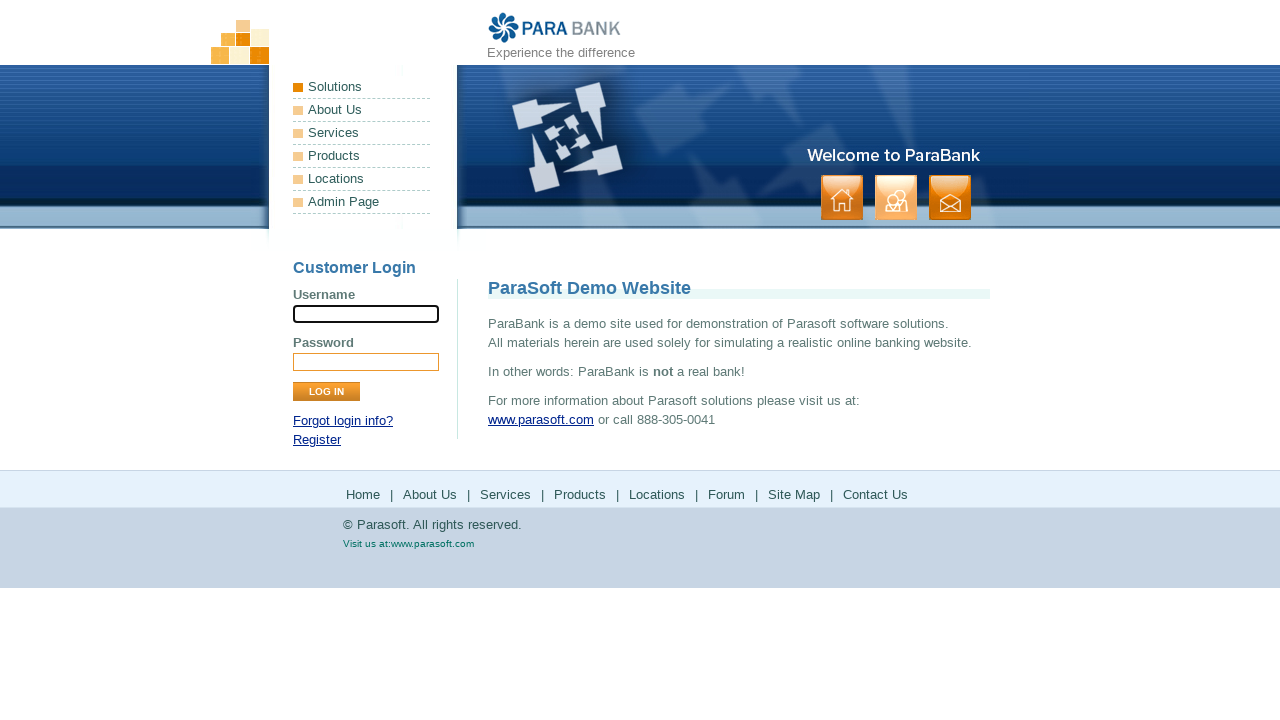

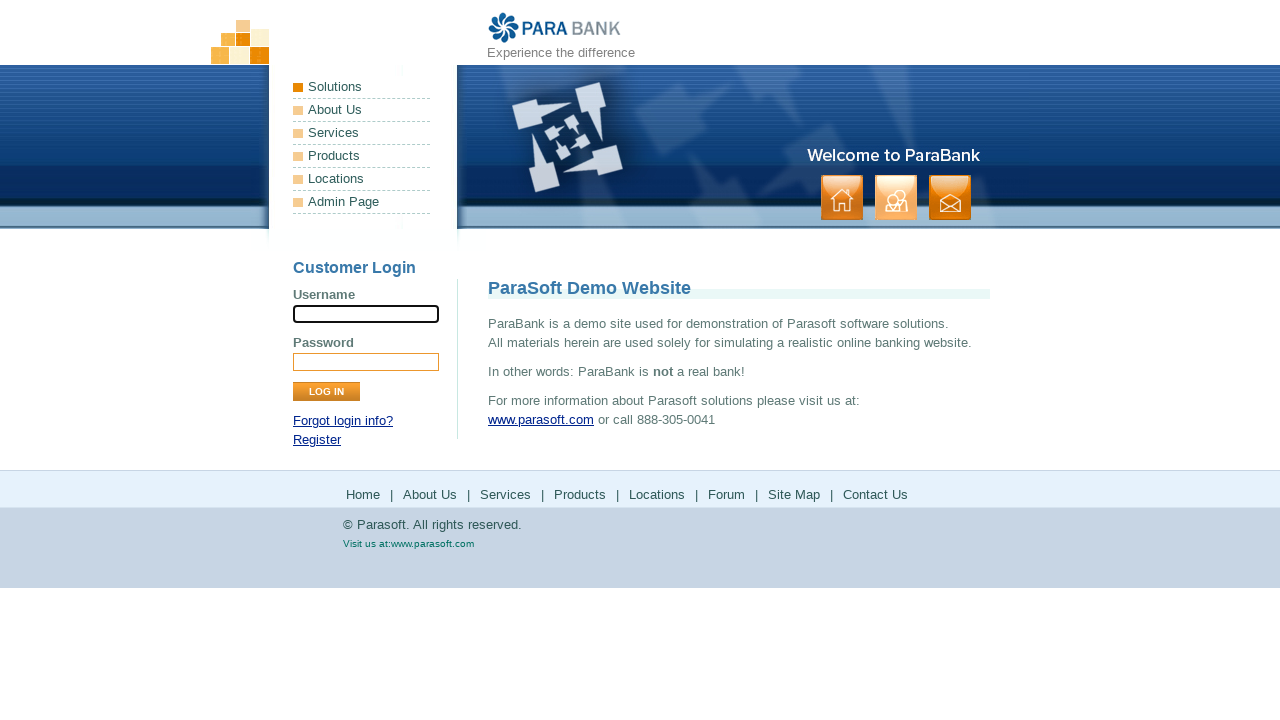